Tests web table filtering functionality by entering a search term in the search field and verifying the filtered results contain the expected items

Starting URL: https://rahulshettyacademy.com/seleniumPractise/#/offers

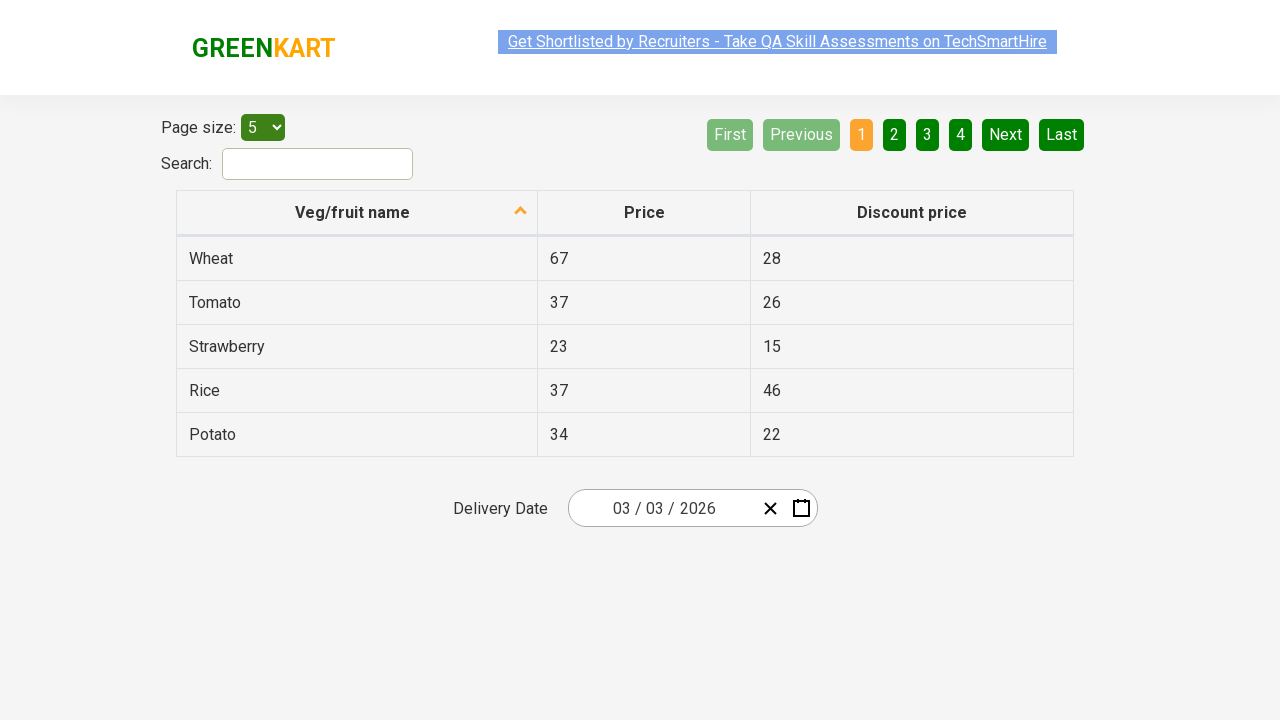

Entered 'rice' in the search field on #search-field
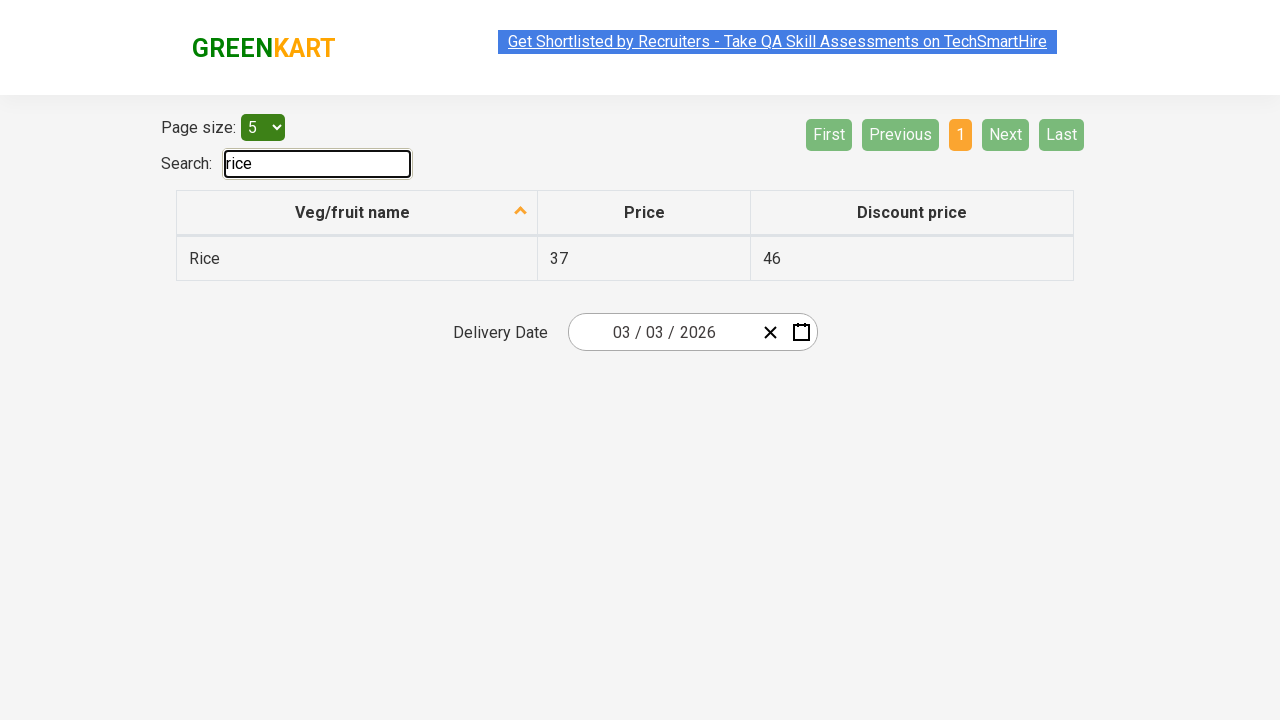

Web table filtered and results loaded
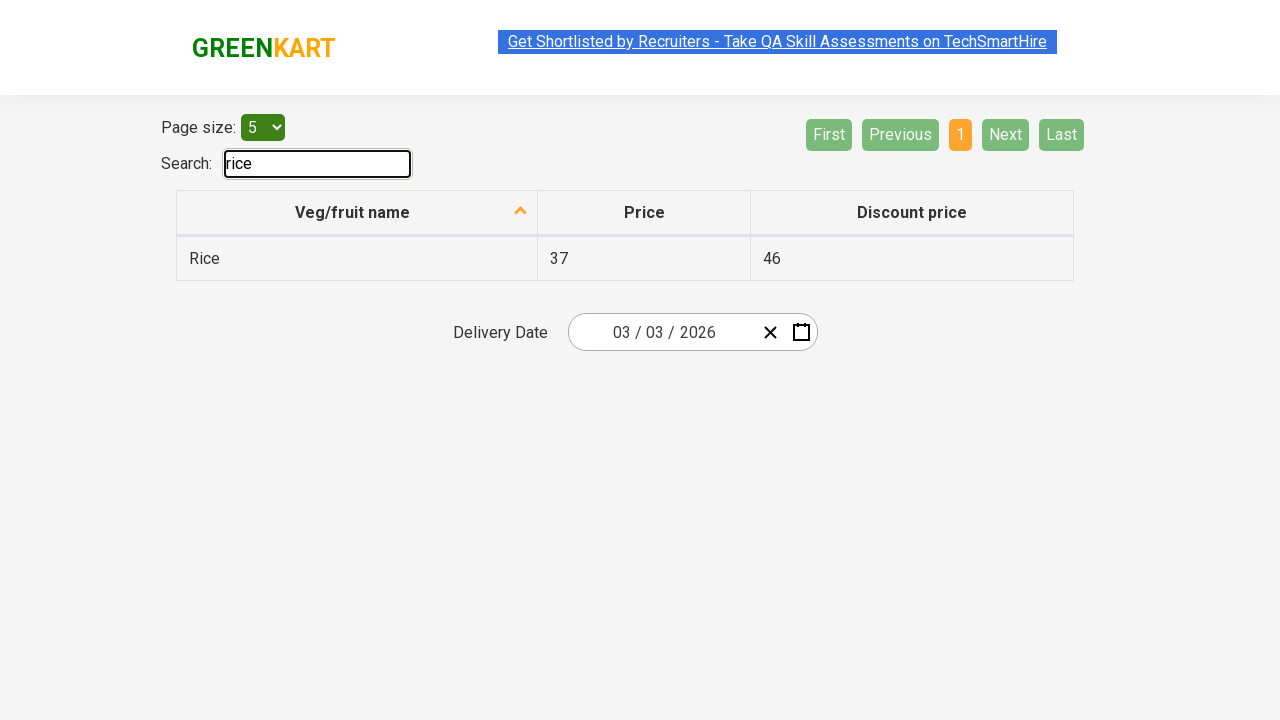

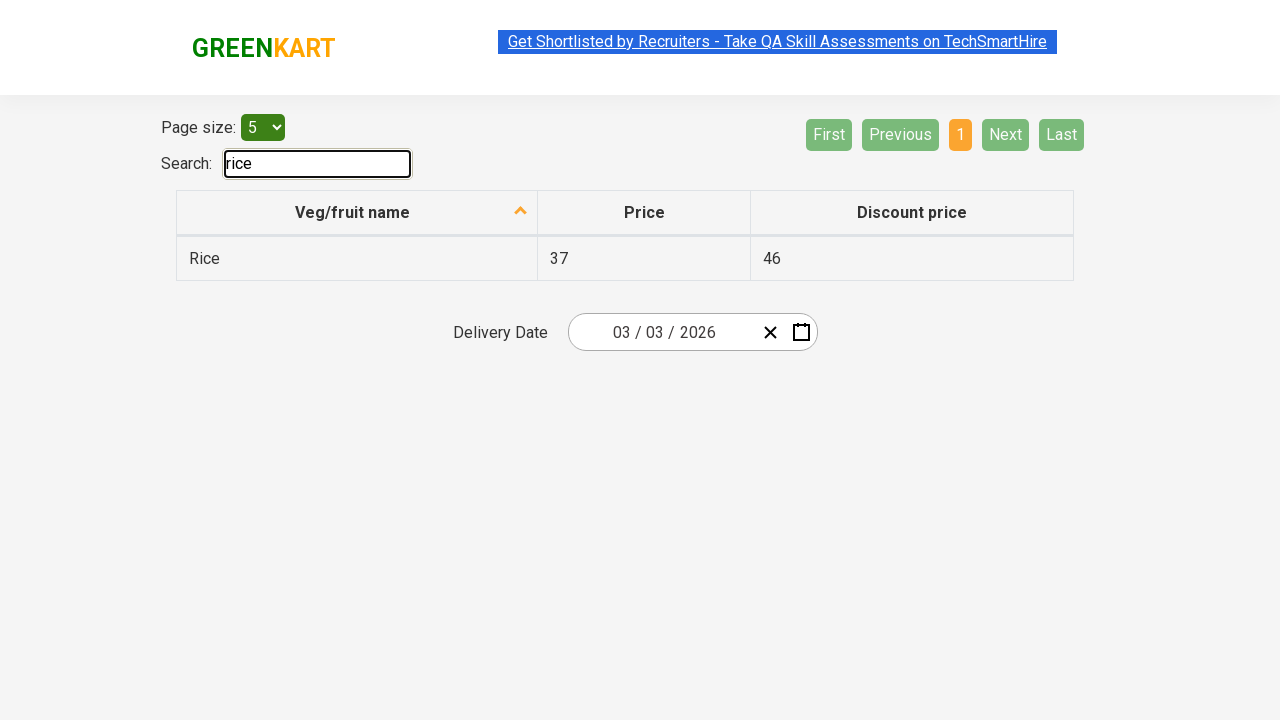